Tests a personal notes application by navigating to the notes page, adding 10 notes with various titles and content about technology news, and then searching for a specific note using the search functionality.

Starting URL: https://material.playwrightvn.com/

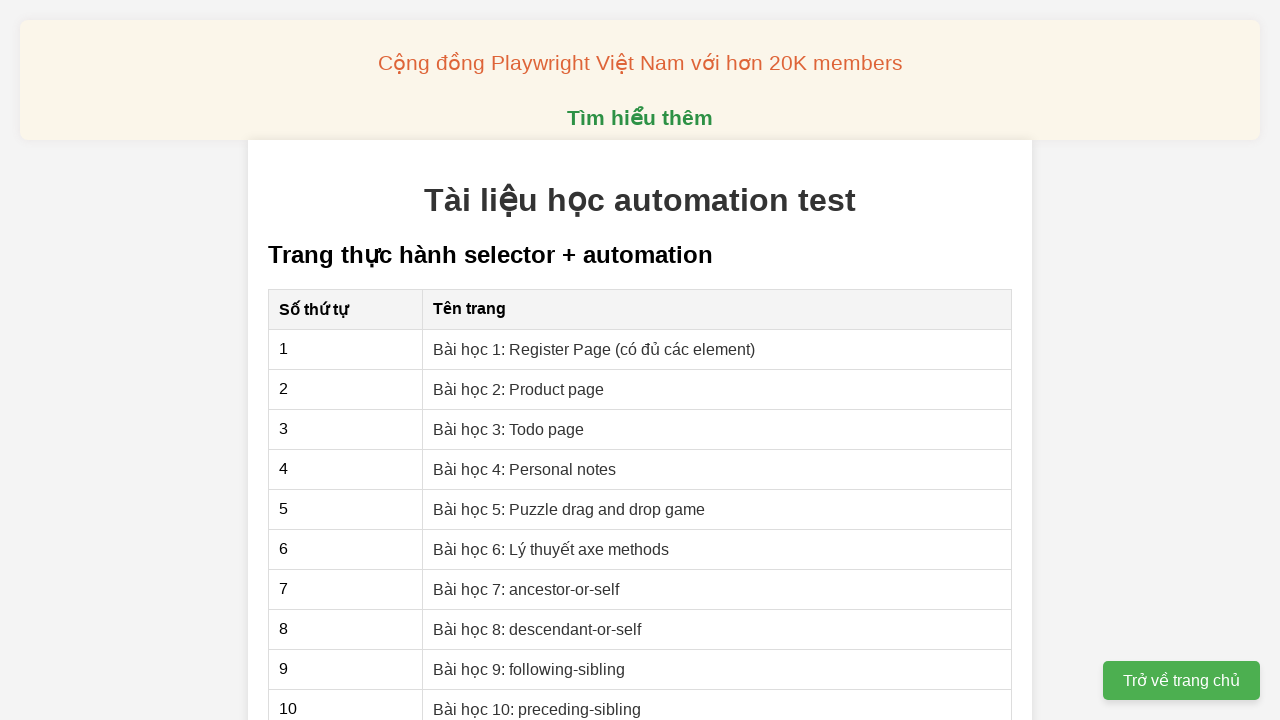

Clicked on Personal notes lesson link at (525, 469) on xpath=//a[text()='Bài học 4: Personal notes']
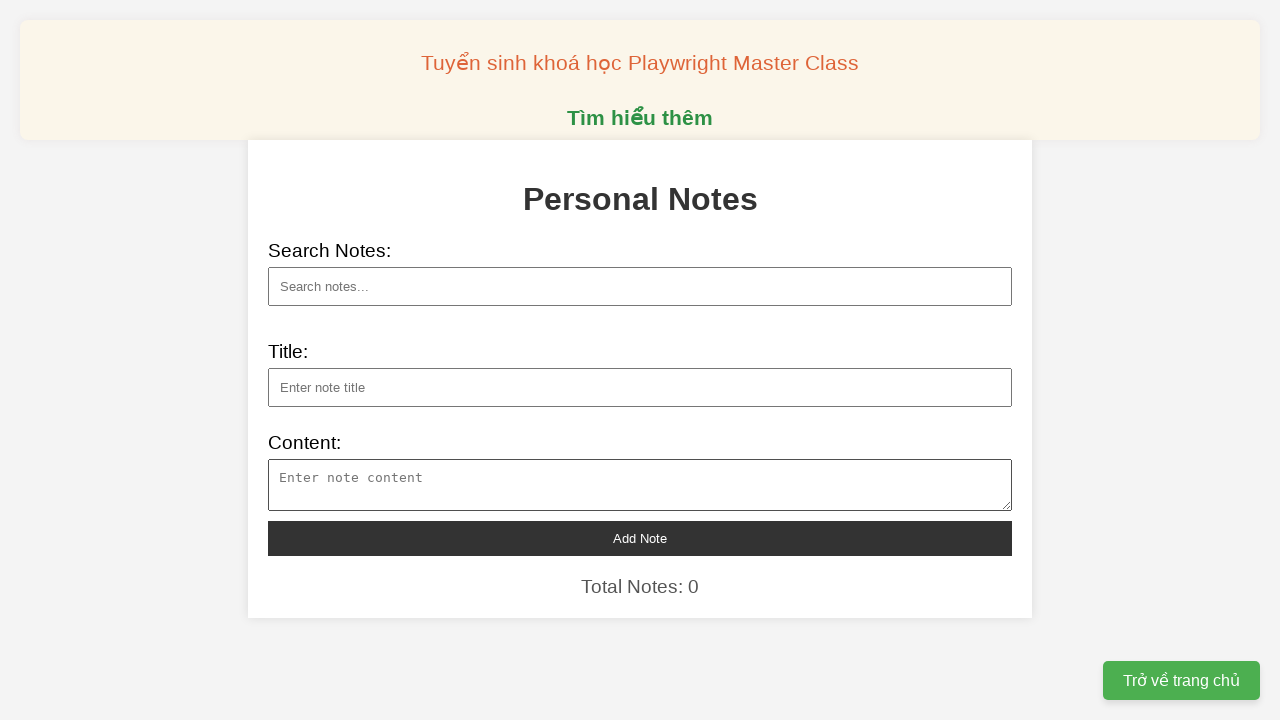

Notes page loaded and note title input field is visible
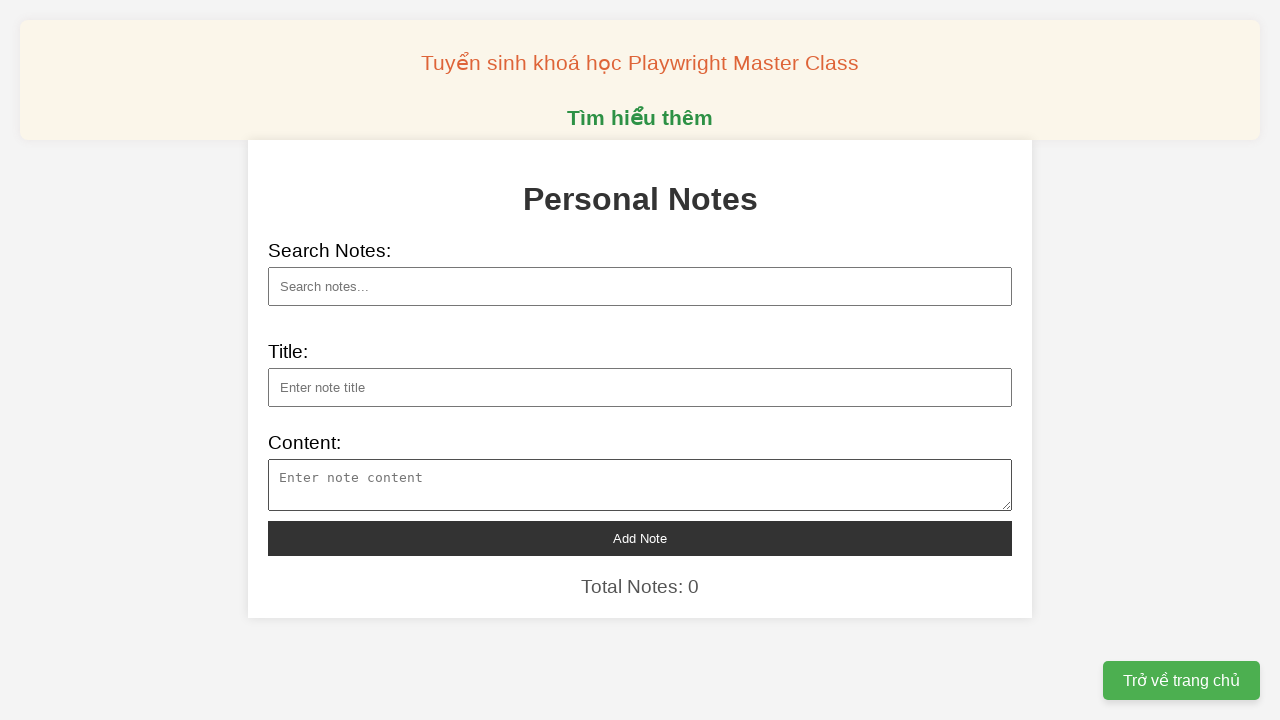

Filled note 1 title: 'Cá mập cam mắc cùng lúc hai hội chứng hiếm' on //input[@id='note-title']
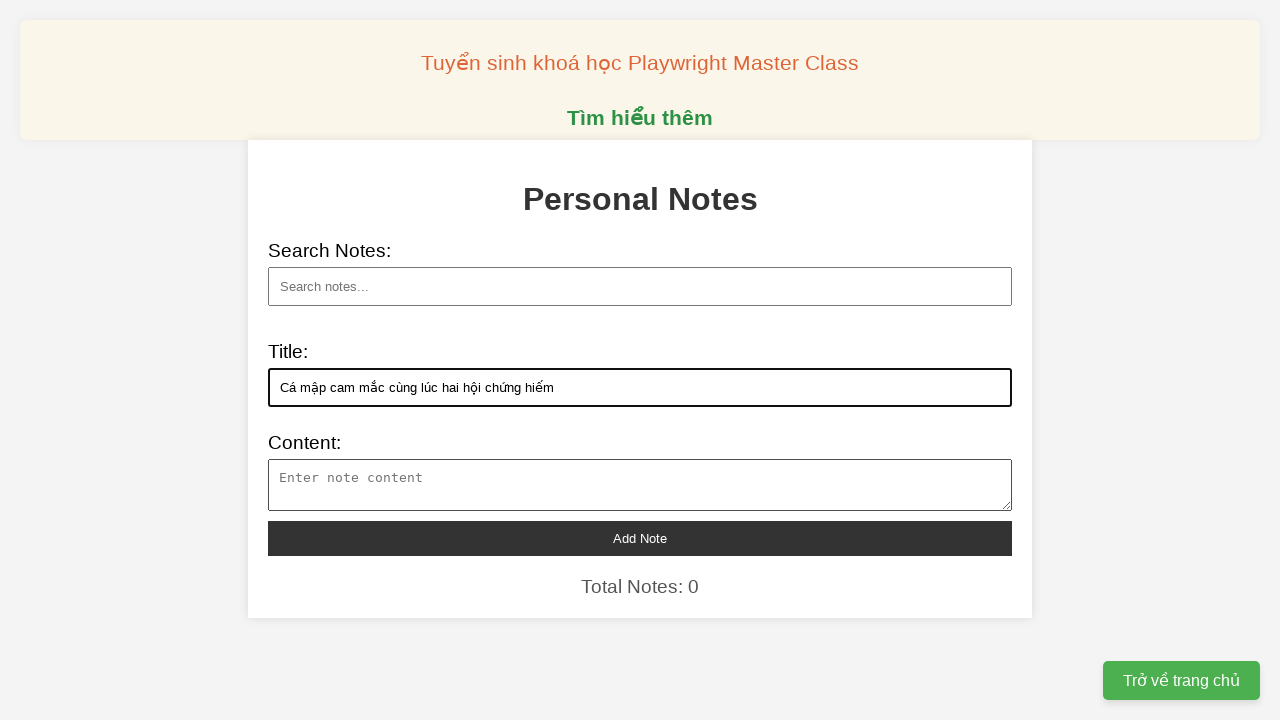

Filled note 1 content about rare shark syndromes on //textarea[@id='note-content']
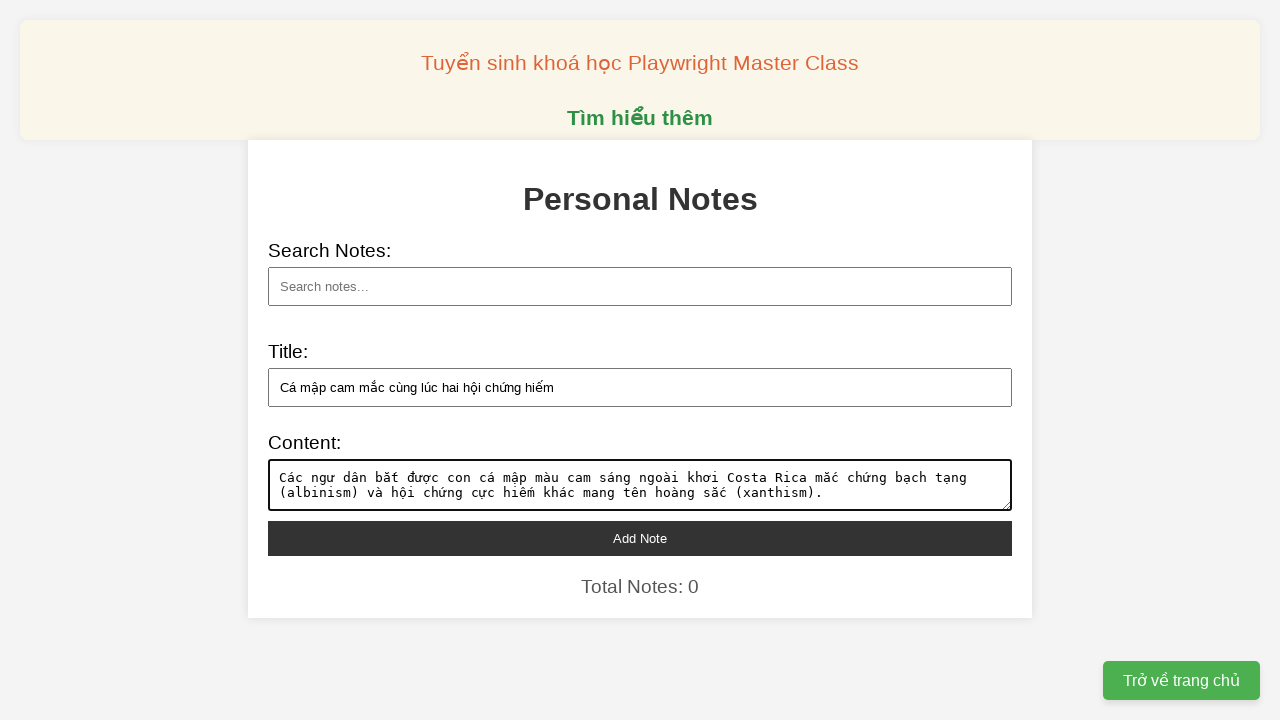

Added note 1 at (640, 538) on xpath=//button[@id='add-note']
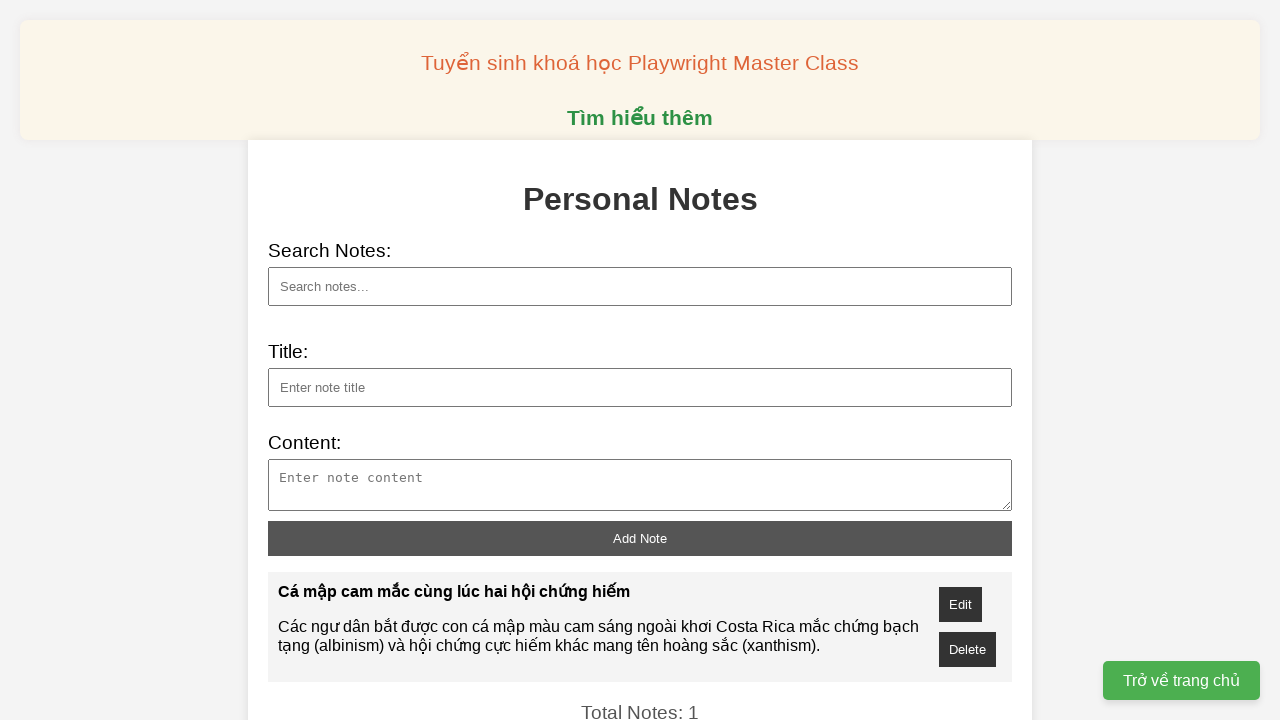

Filled note 2 title: 'Startup AI nổi tiếng phải trả 1,5 tỷ USD vì rắc rối bản quyền' on //input[@id='note-title']
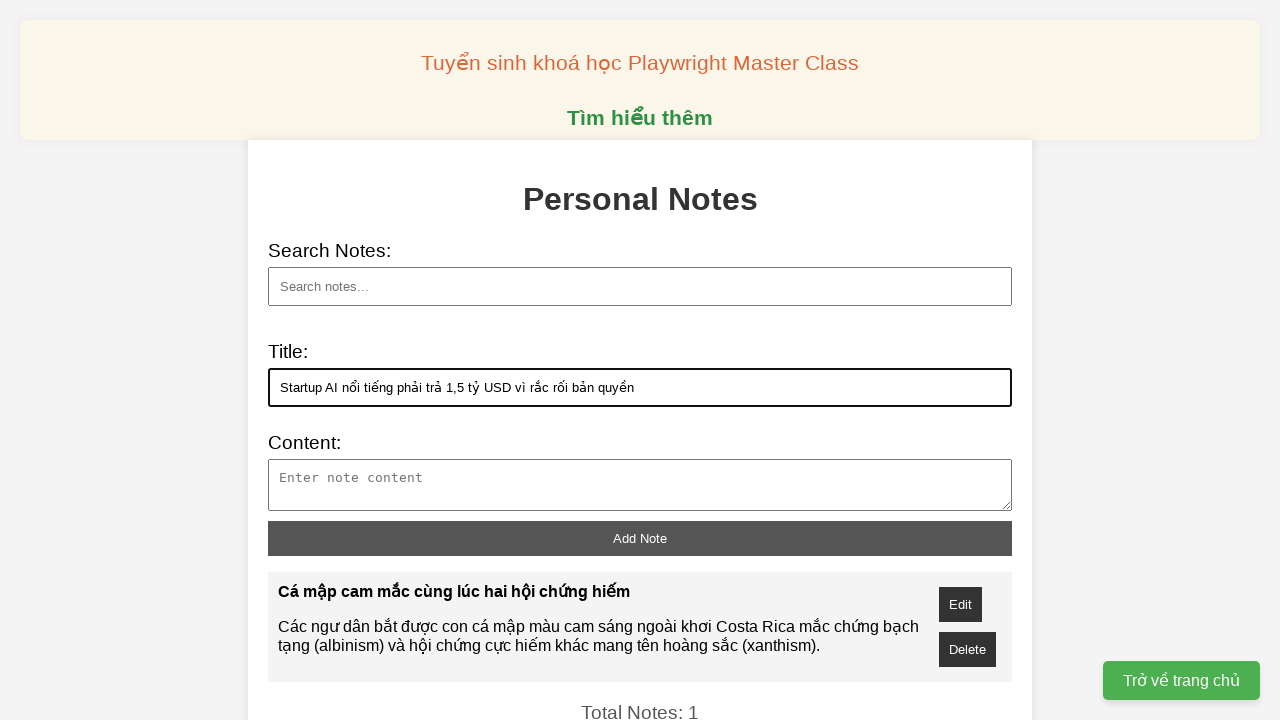

Filled note 2 content about Anthropic copyright settlement on //textarea[@id='note-content']
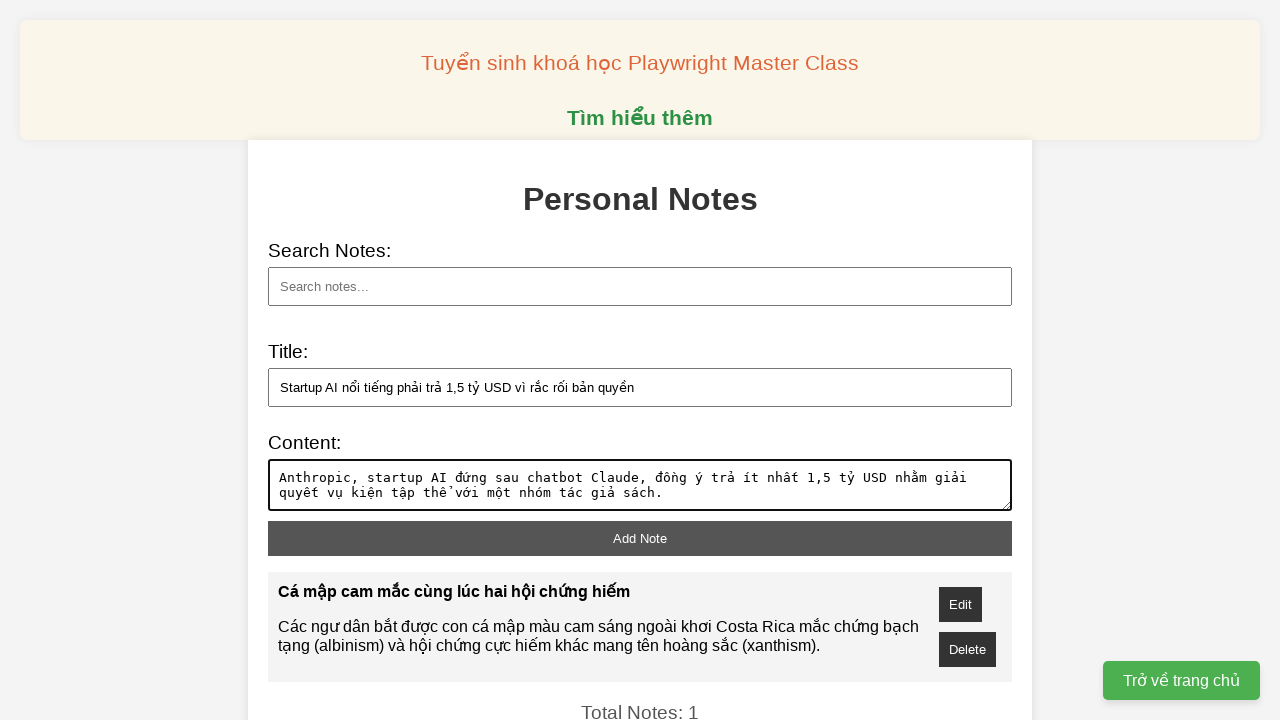

Added note 2 at (640, 538) on xpath=//button[@id='add-note']
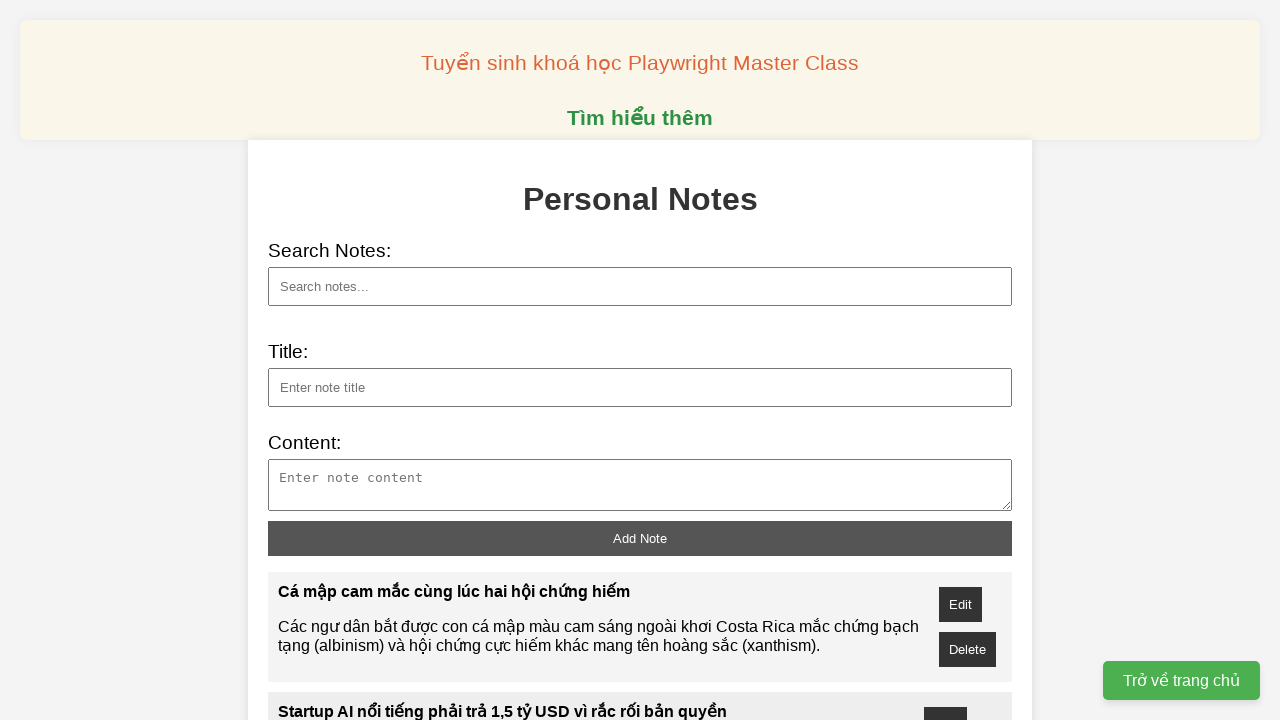

Filled note 3 title: 'Sony Xperia 1 VII chính hãng giá 35 triệu đồng' on //input[@id='note-title']
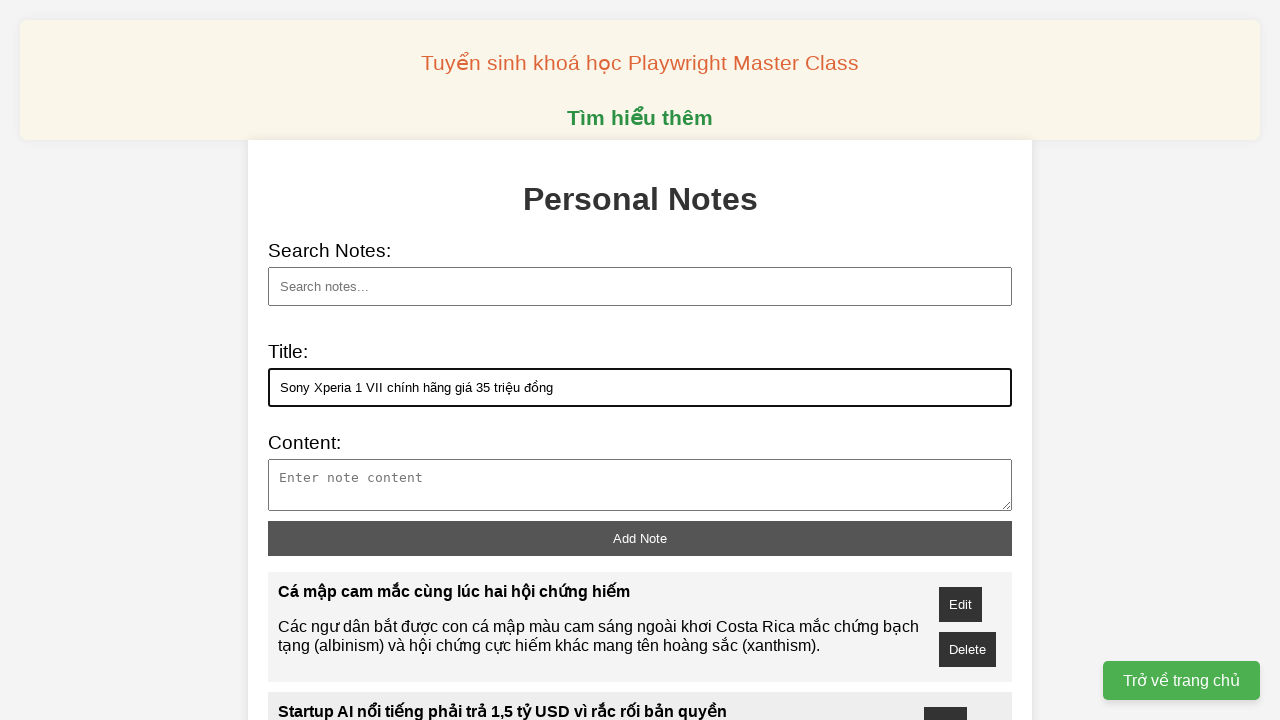

Filled note 3 content about Sony Xperia 1 VII specifications on //textarea[@id='note-content']
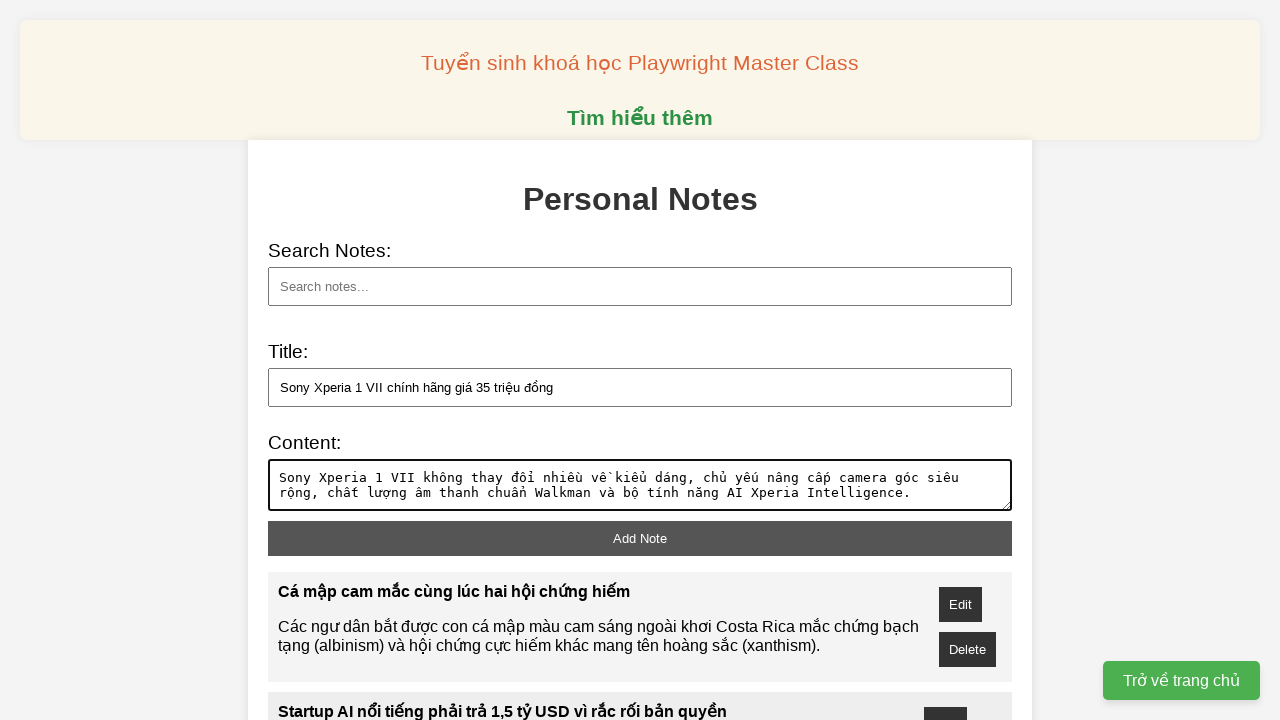

Added note 3 at (640, 538) on xpath=//button[@id='add-note']
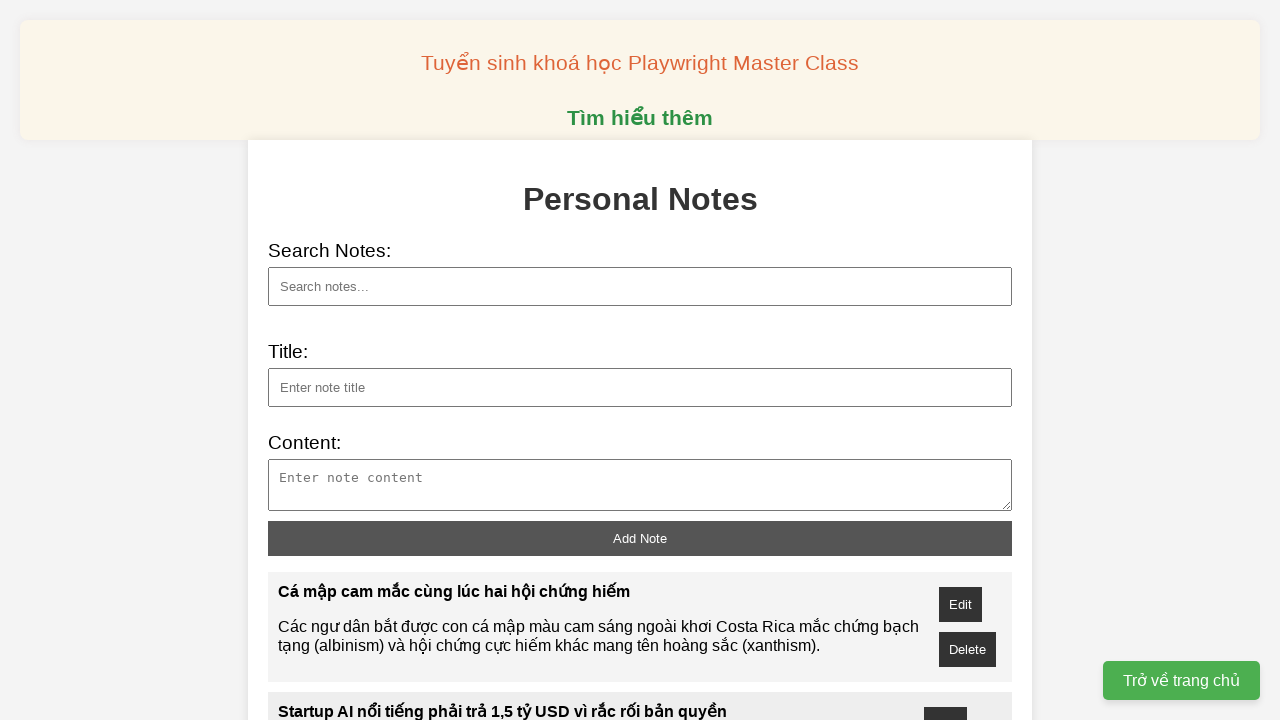

Filled note 4 title: 'Cách Trung Quốc phủ xanh sa mạc cát ở Nội Mông' on //input[@id='note-title']
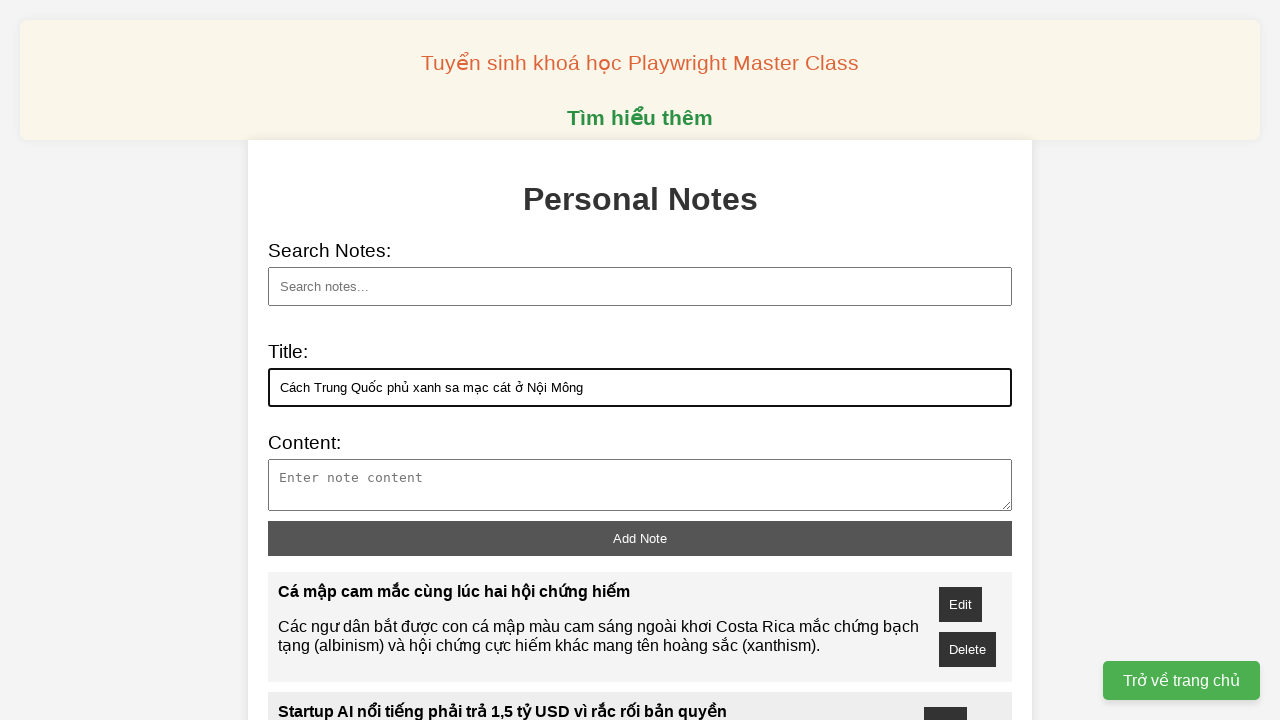

Filled note 4 content about Inner Mongolia desert greening on //textarea[@id='note-content']
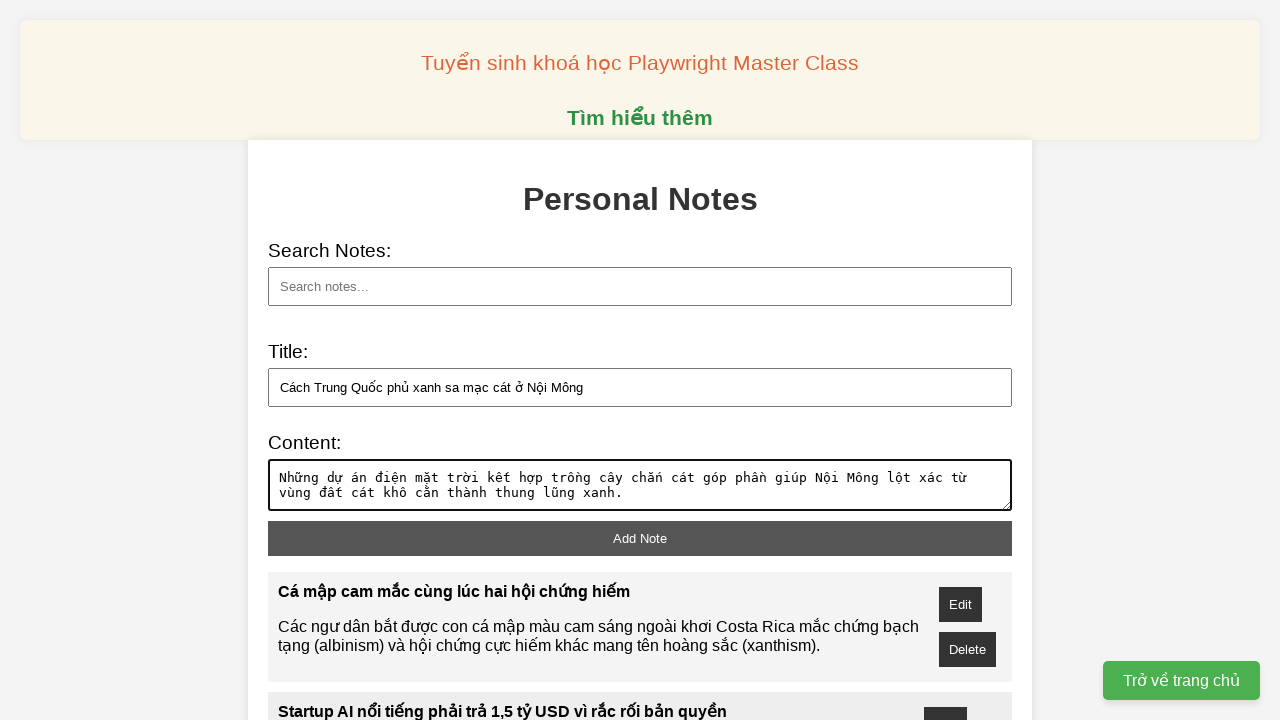

Added note 4 at (640, 538) on xpath=//button[@id='add-note']
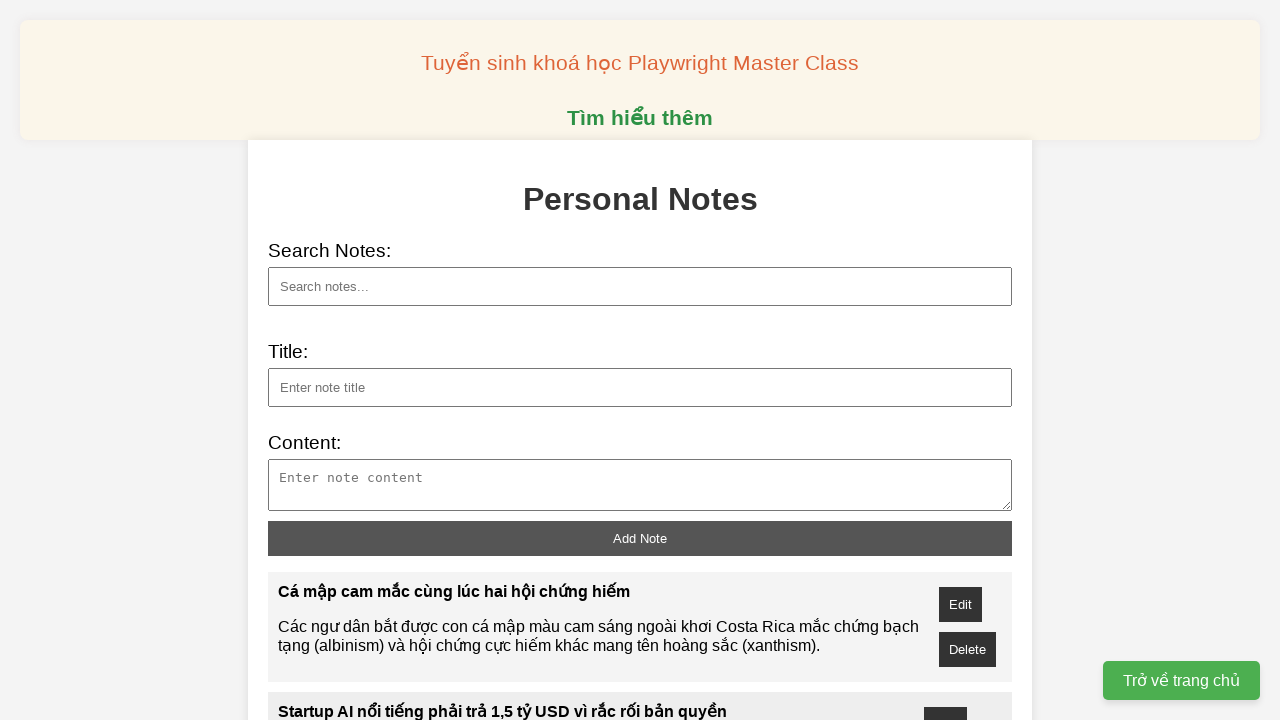

Filled note 5 title: 'Galaxy S25 FE cải tiến thiết kế, nâng cấp AI' on //input[@id='note-title']
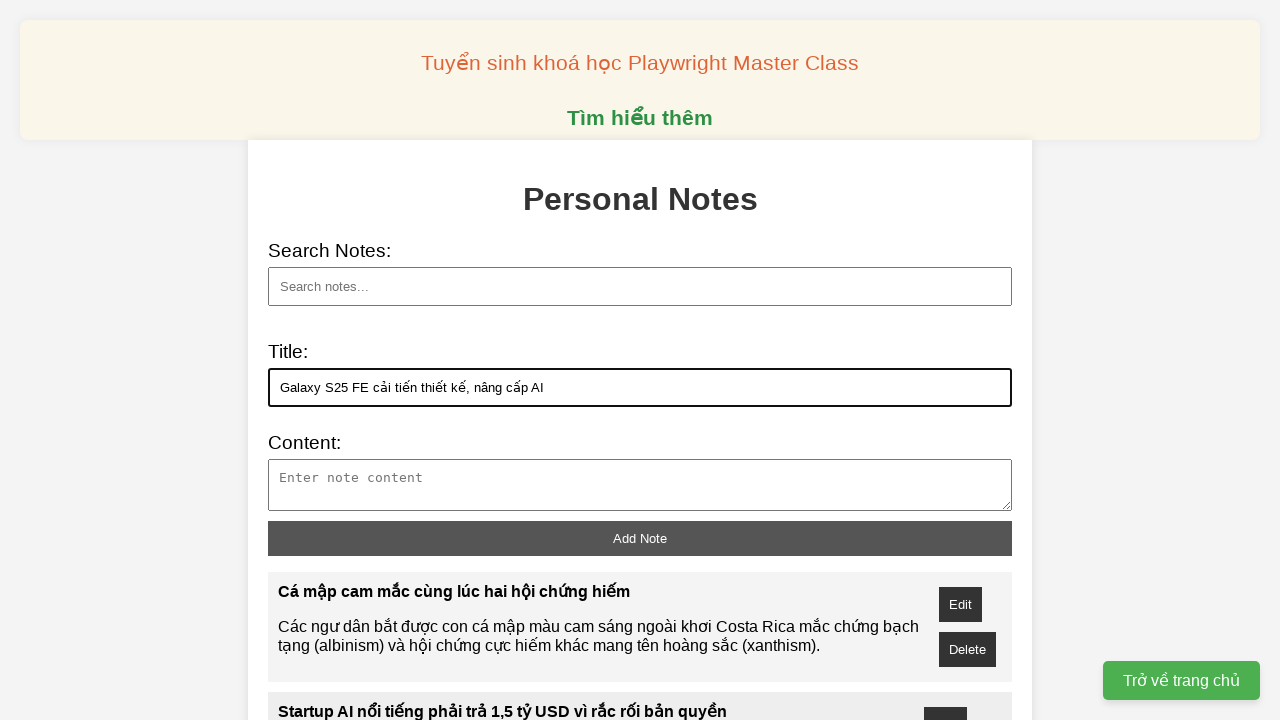

Filled note 5 content about Galaxy S25 FE improvements on //textarea[@id='note-content']
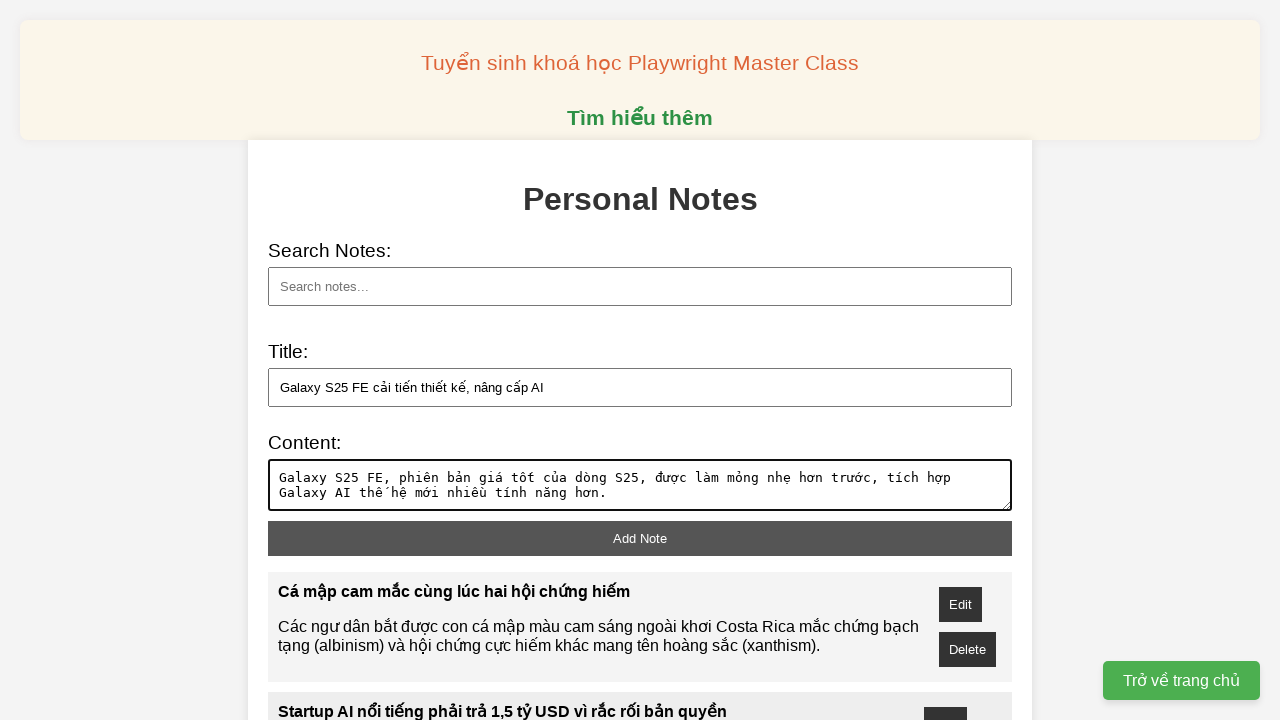

Added note 5 at (640, 538) on xpath=//button[@id='add-note']
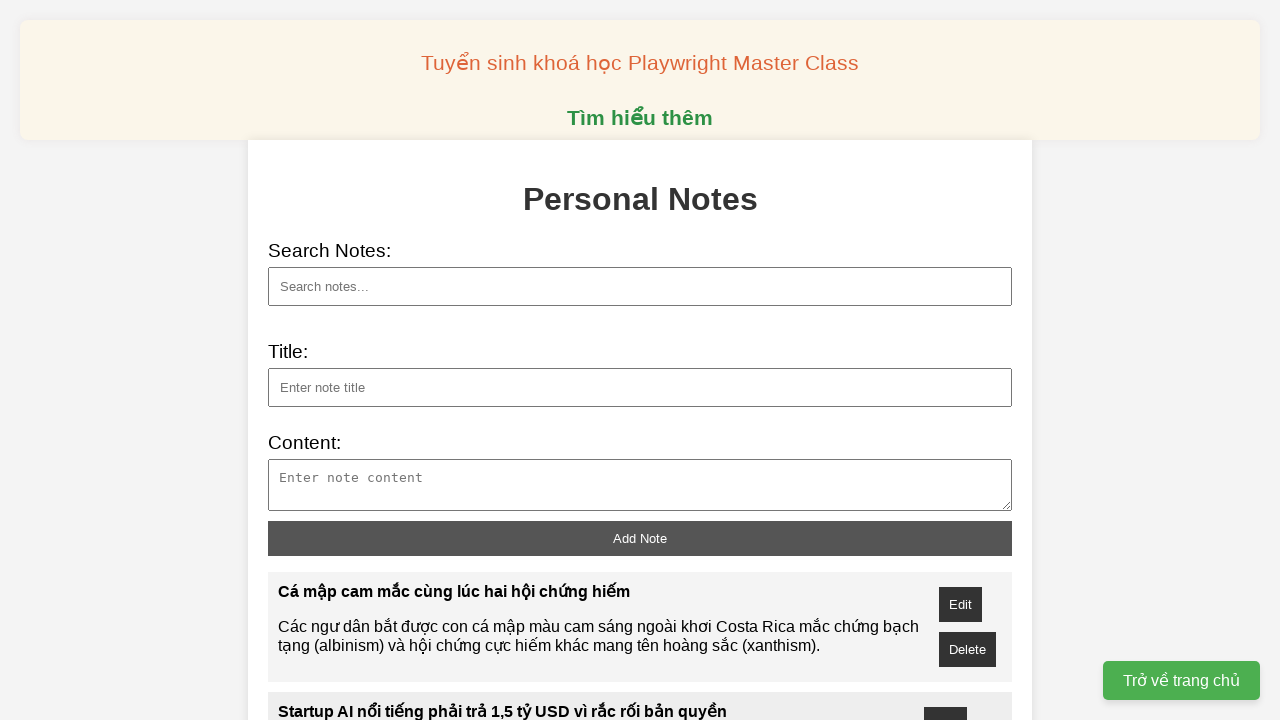

Filled note 6 title: 'Những thiết bị không dùng vẫn 'hút điện' on //input[@id='note-title']
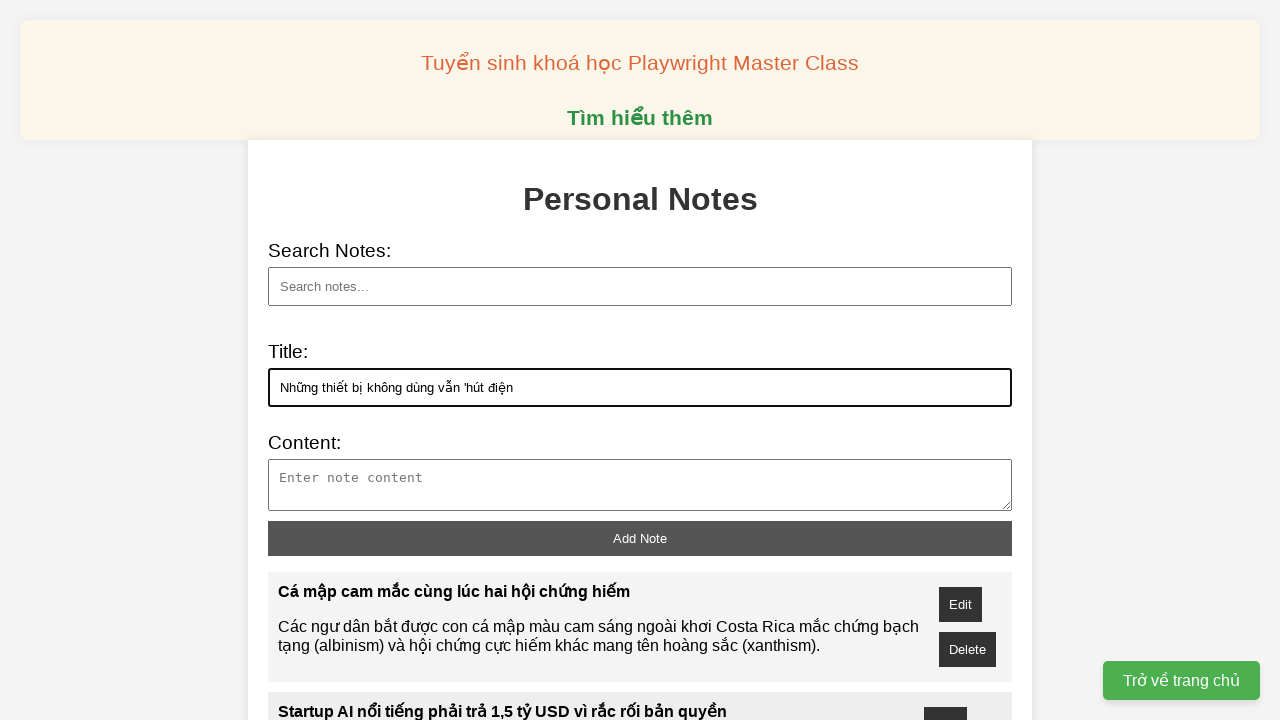

Filled note 6 content about standby power consumption on //textarea[@id='note-content']
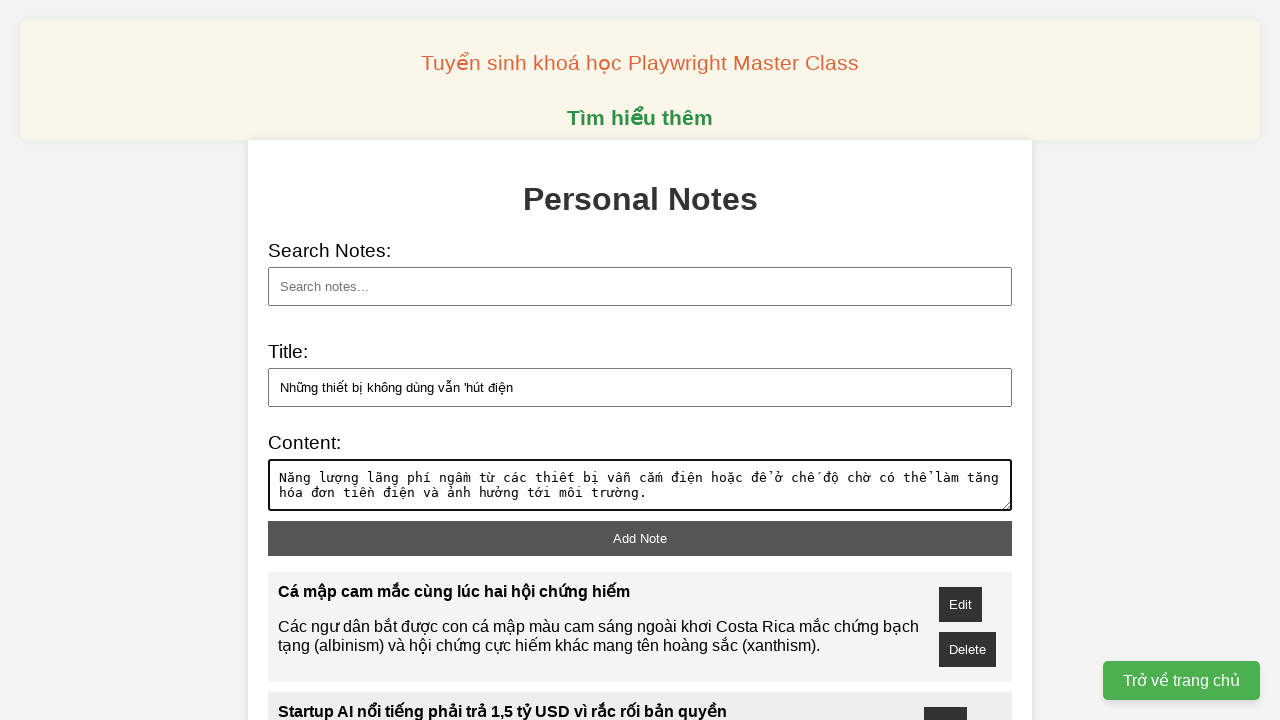

Added note 6 at (640, 538) on xpath=//button[@id='add-note']
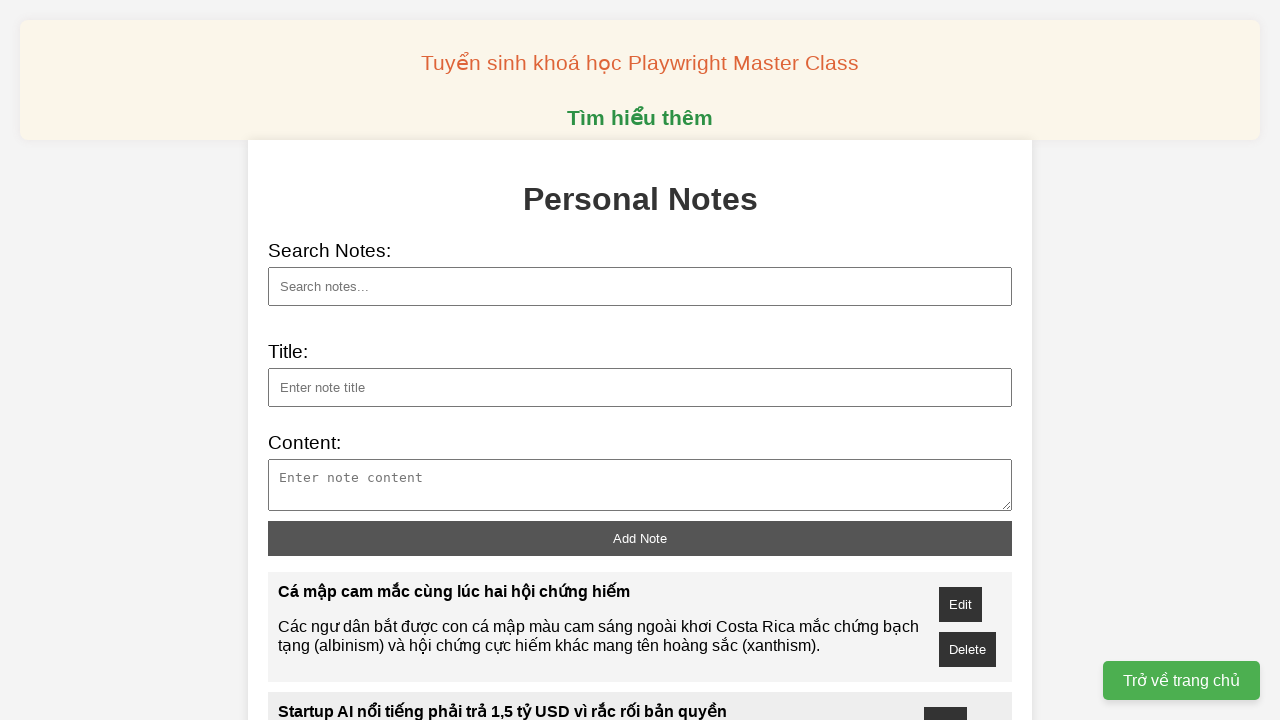

Filled note 7 title: 'Những vật thể nhân tạo 'bất tử' bay xuyên vũ trụ' on //input[@id='note-title']
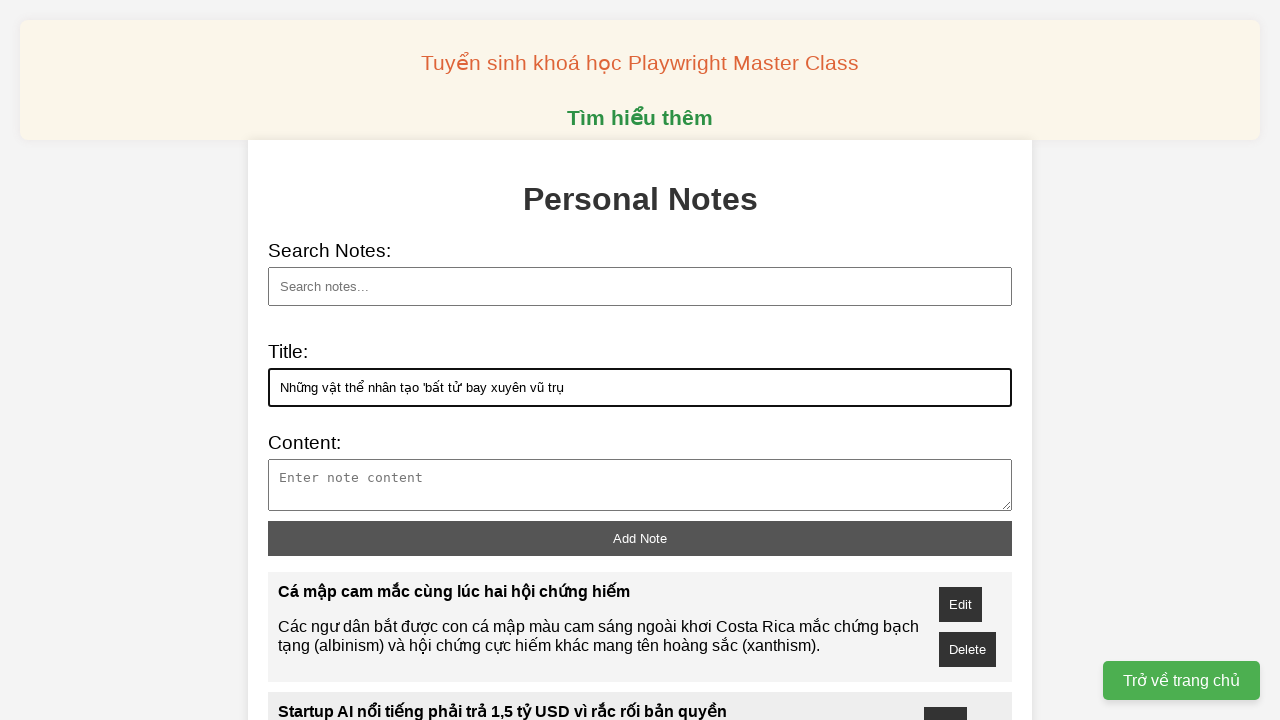

Filled note 7 content about artificial objects in space on //textarea[@id='note-content']
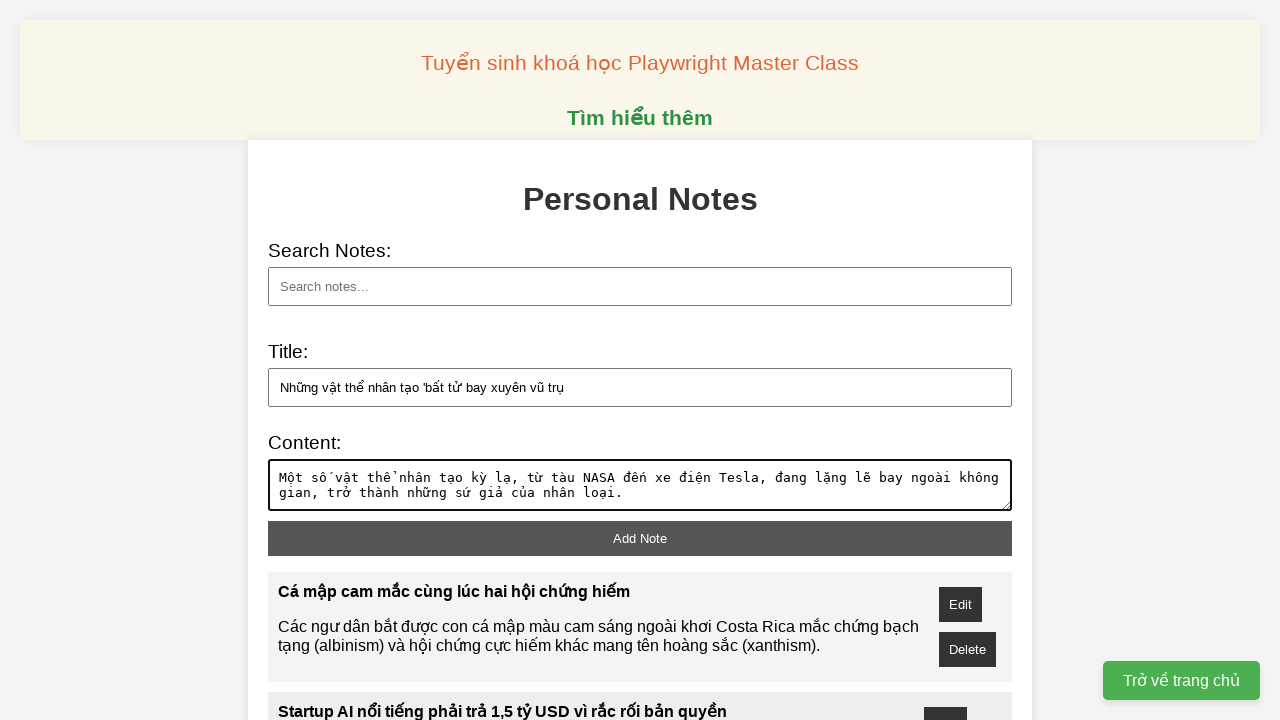

Added note 7 at (640, 538) on xpath=//button[@id='add-note']
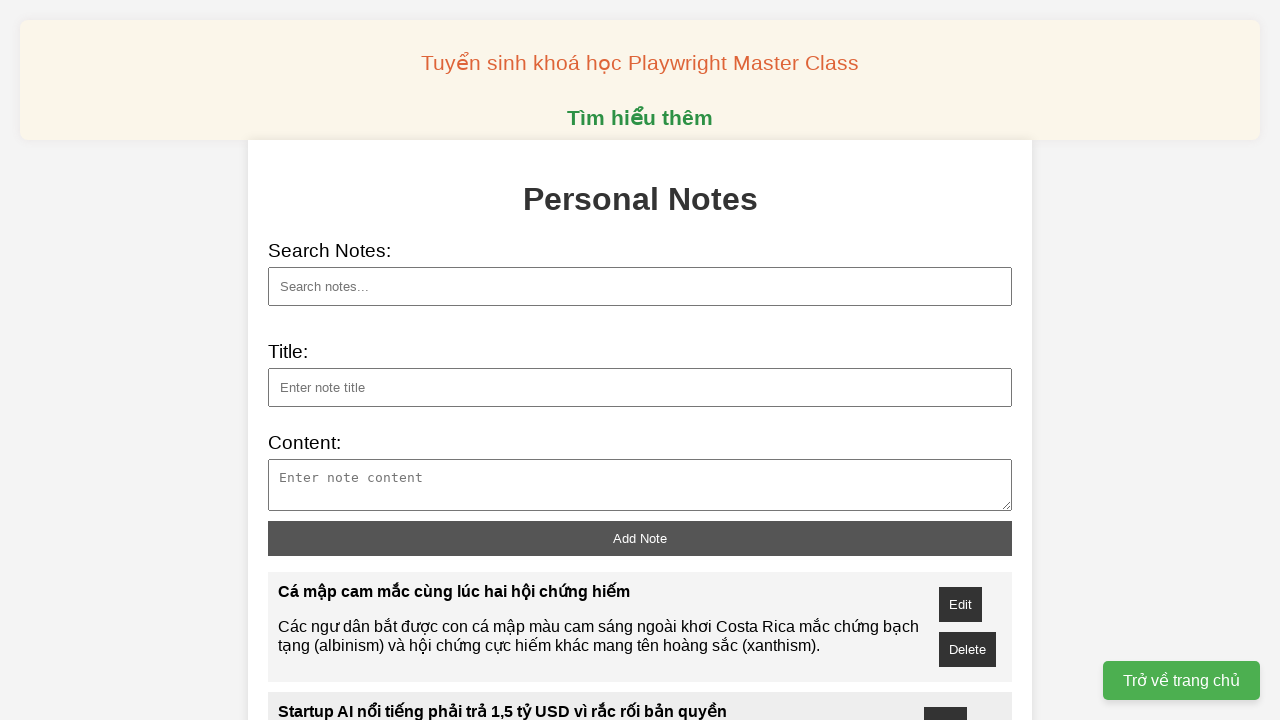

Filled note 8 title: 'Công ty Italy lập trung tâm thiết kế mạch vệ tinh tại Việt Nam' on //input[@id='note-title']
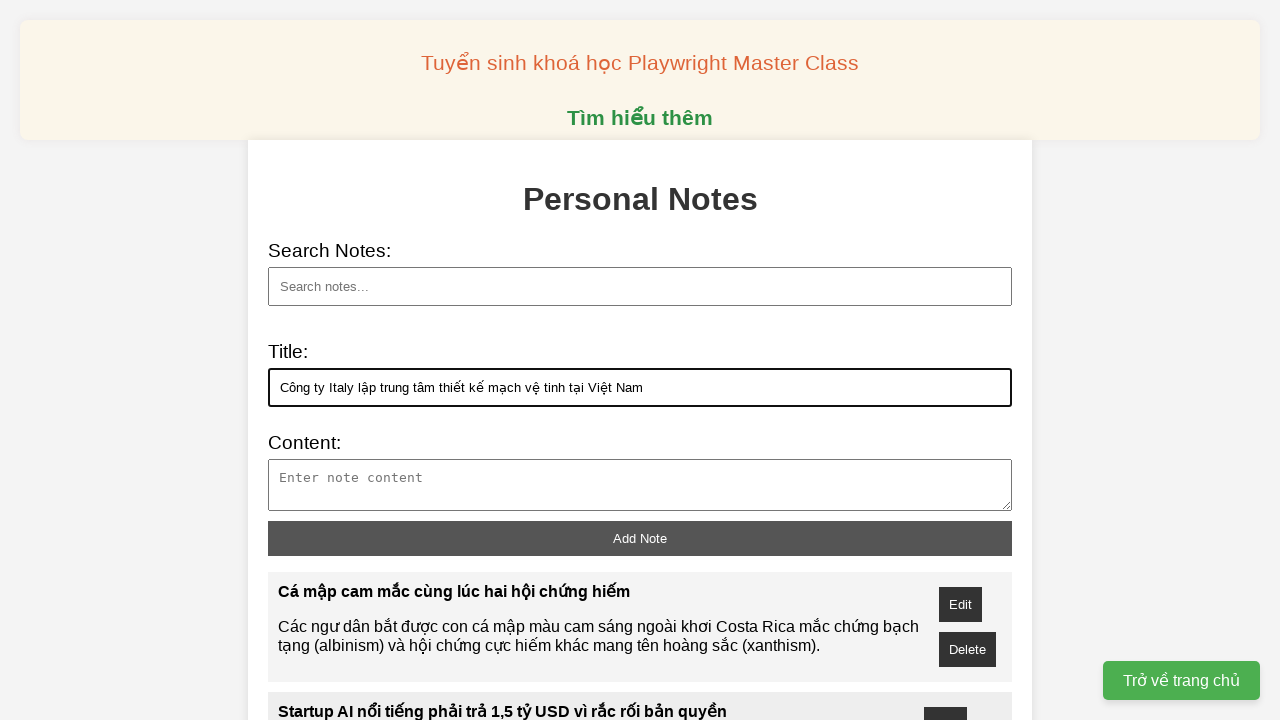

Filled note 8 content about emix Group satellite design center in Vietnam on //textarea[@id='note-content']
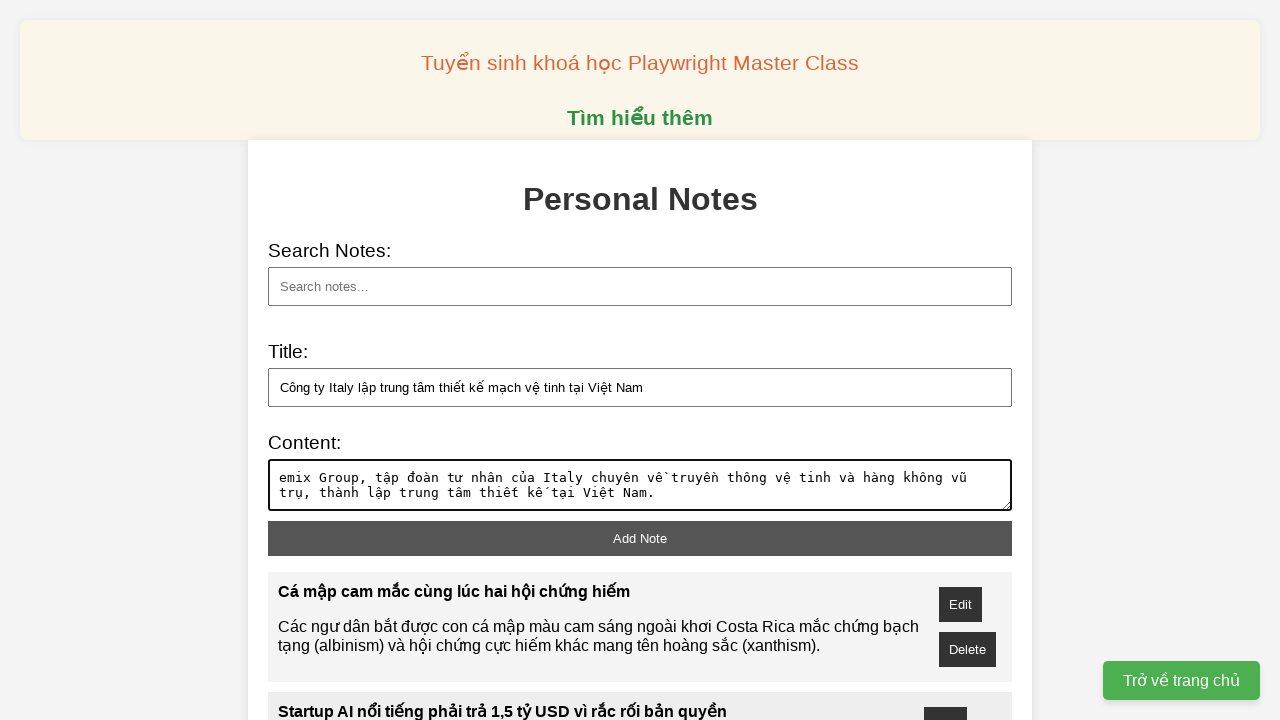

Added note 8 at (640, 538) on xpath=//button[@id='add-note']
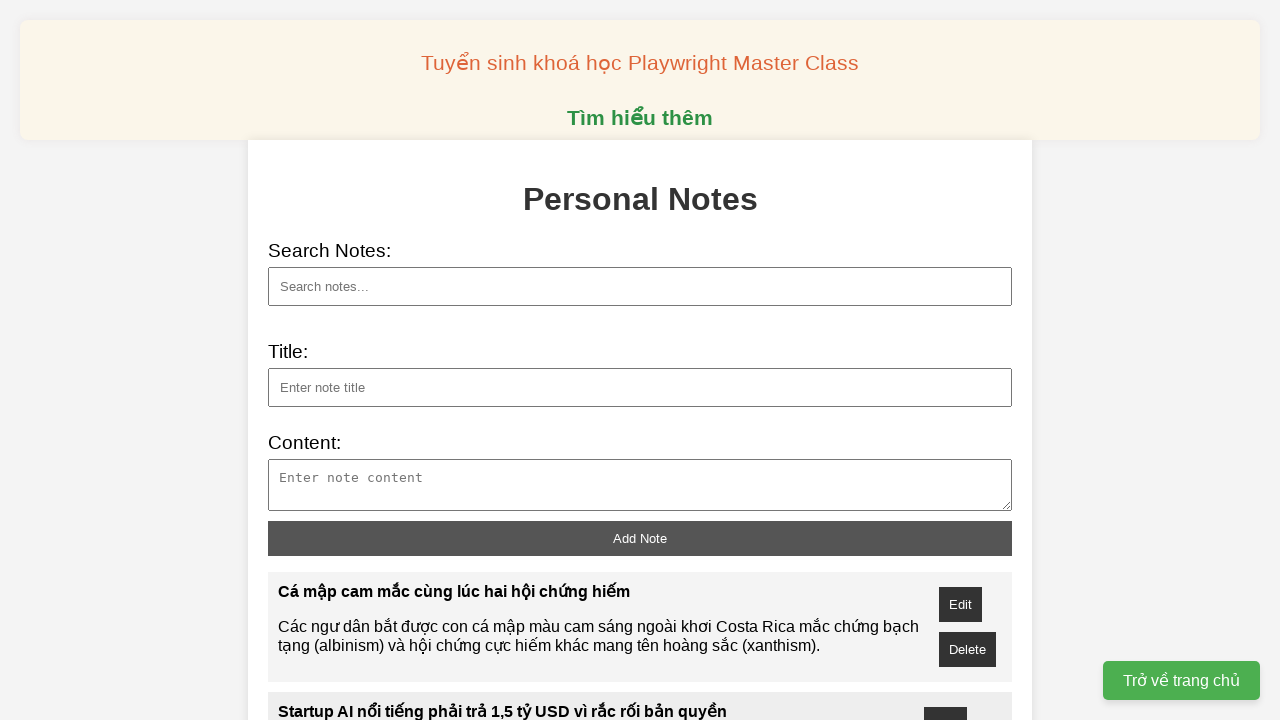

Filled note 9 title: 'Hệ thống phát hiện nhiễu thông tin di động do Việt Nam sáng tạo' on //input[@id='note-title']
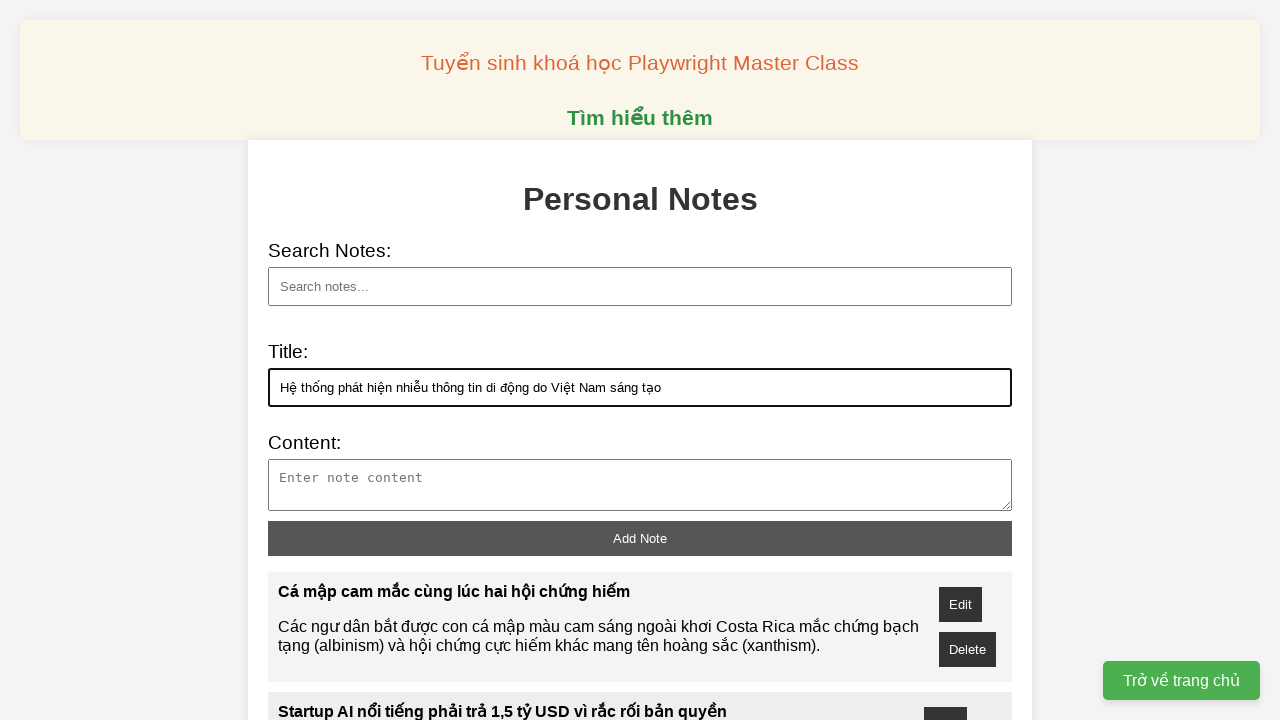

Filled note 9 content about iSpectra interference detection system on //textarea[@id='note-content']
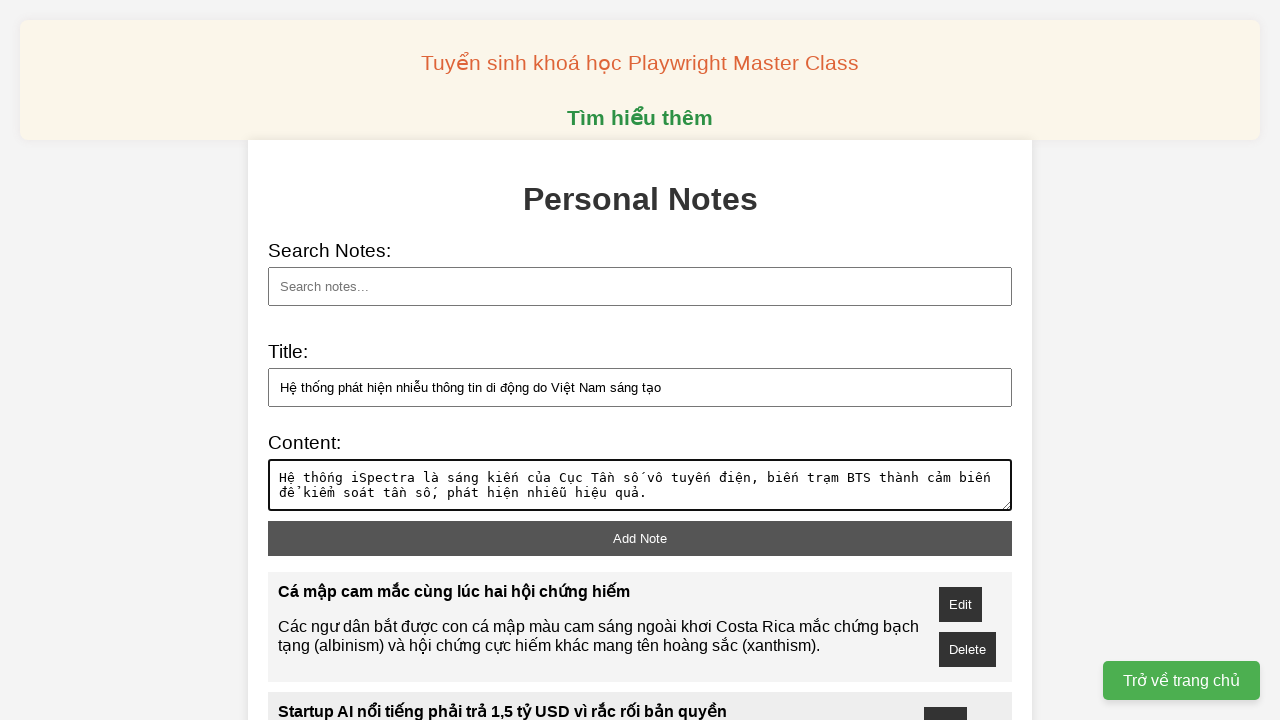

Added note 9 at (640, 538) on xpath=//button[@id='add-note']
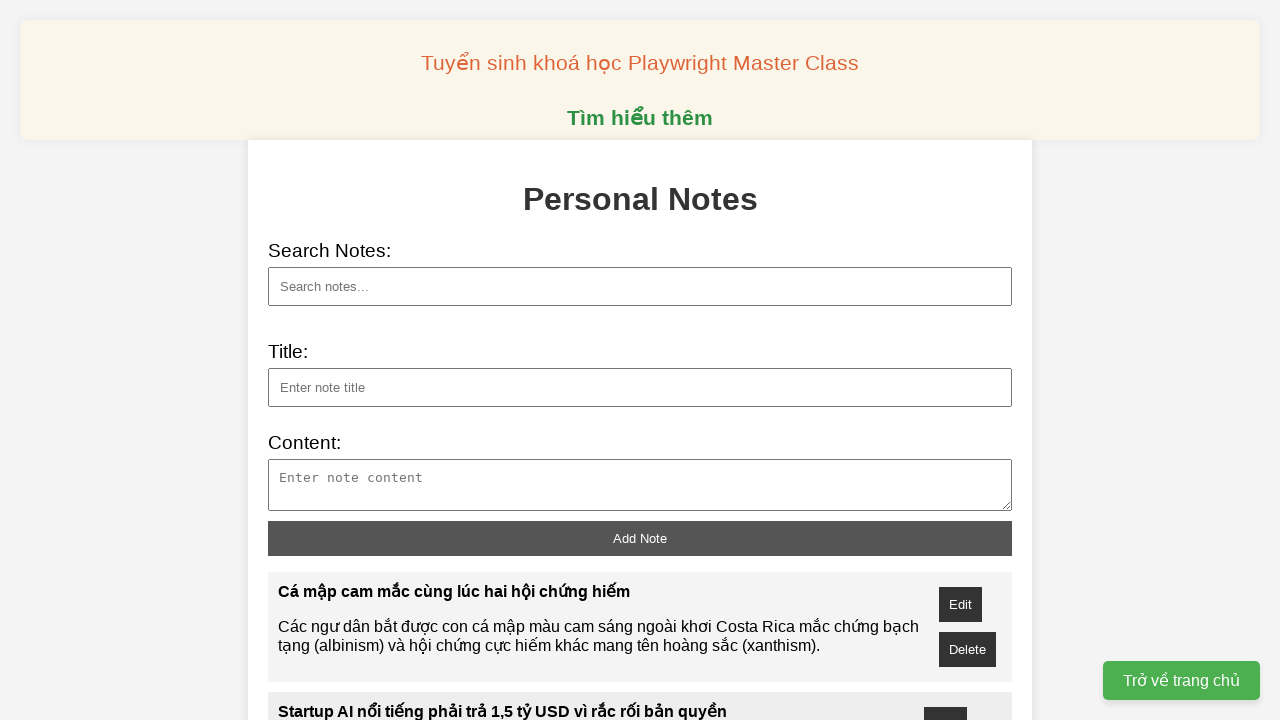

Filled note 10 title: 'Thước phim hé lộ sức mạnh của siêu tên lửa Starship' on //input[@id='note-title']
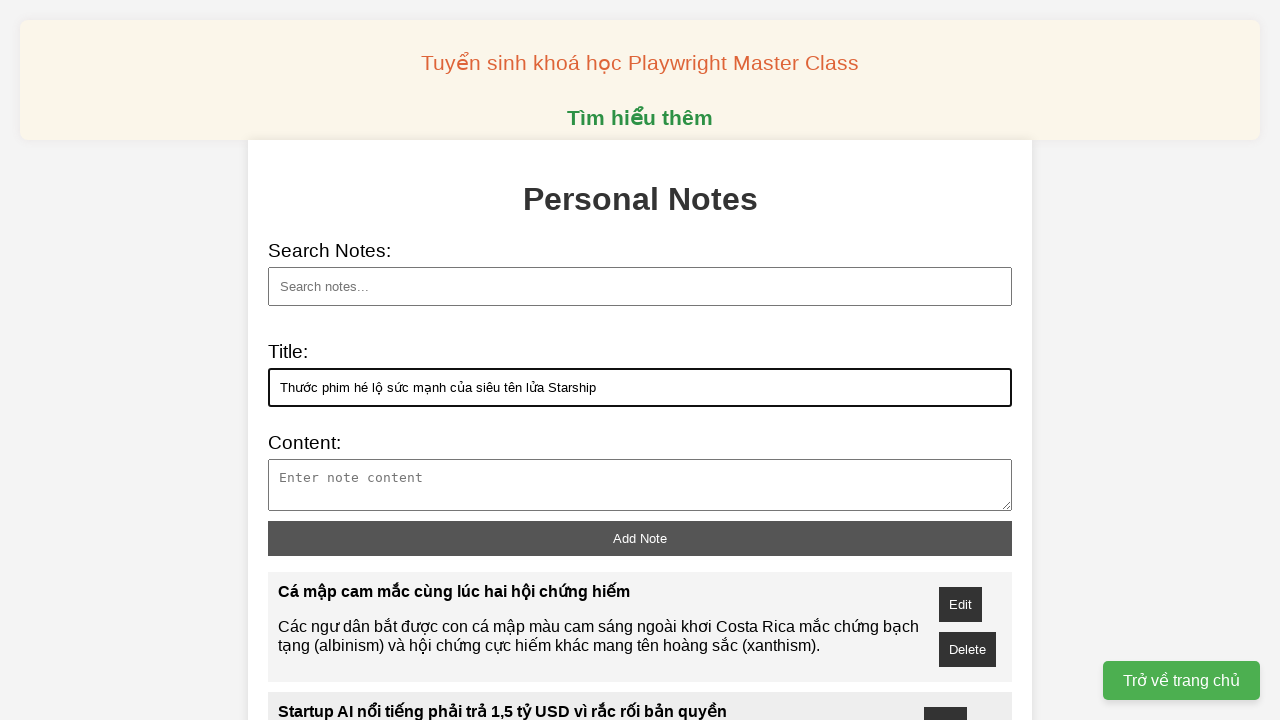

Filled note 10 content about Starship rocket power demonstration on //textarea[@id='note-content']
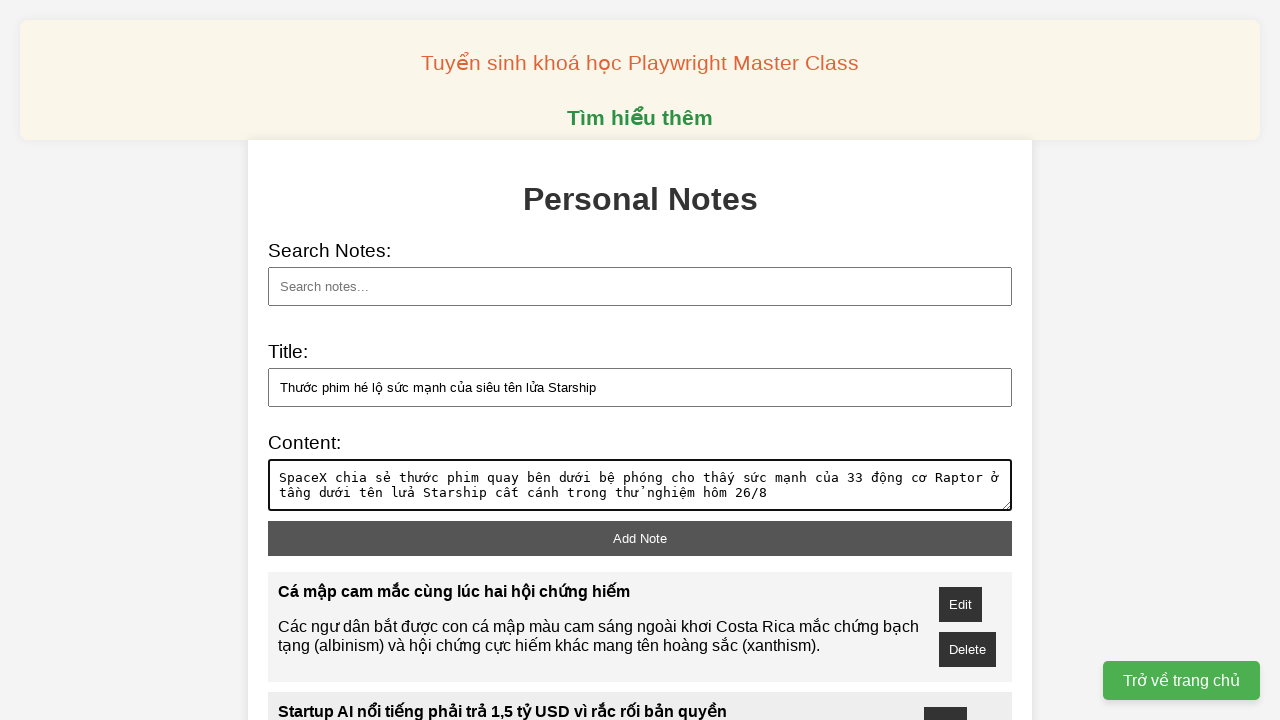

Added note 10 at (640, 538) on xpath=//button[@id='add-note']
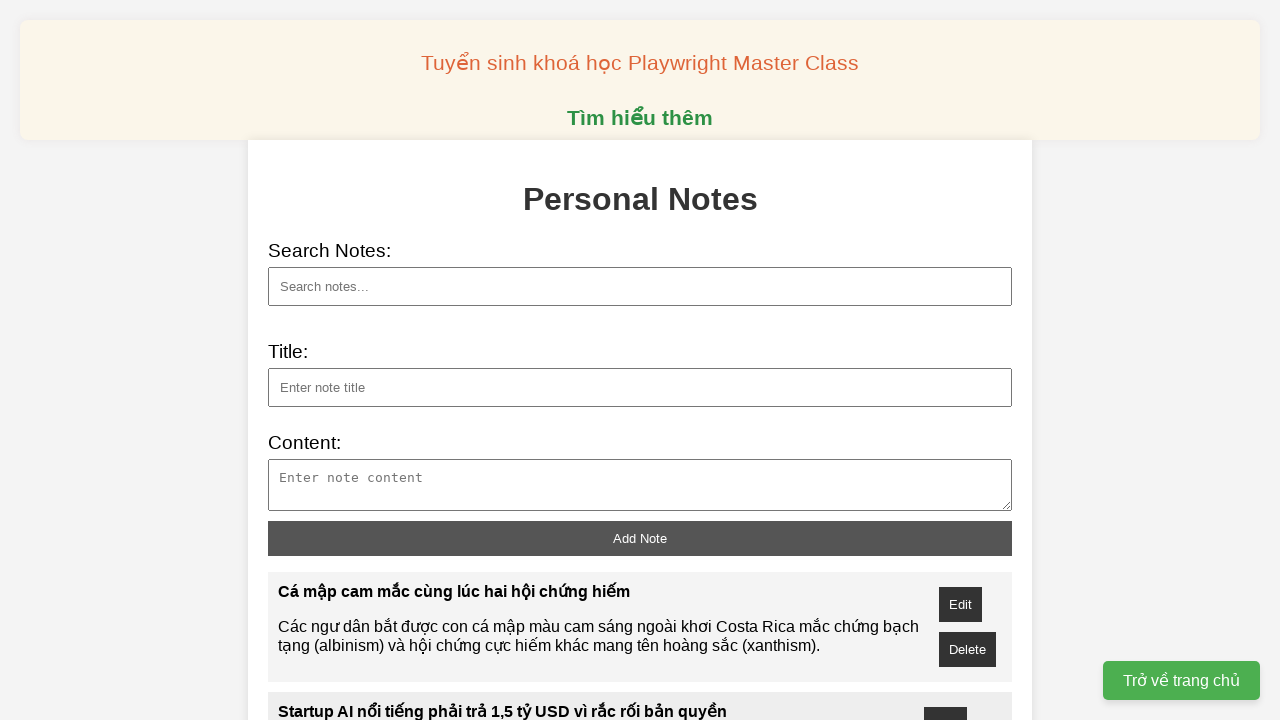

Searched for 'Starship' using the search functionality on //input[@id='search']
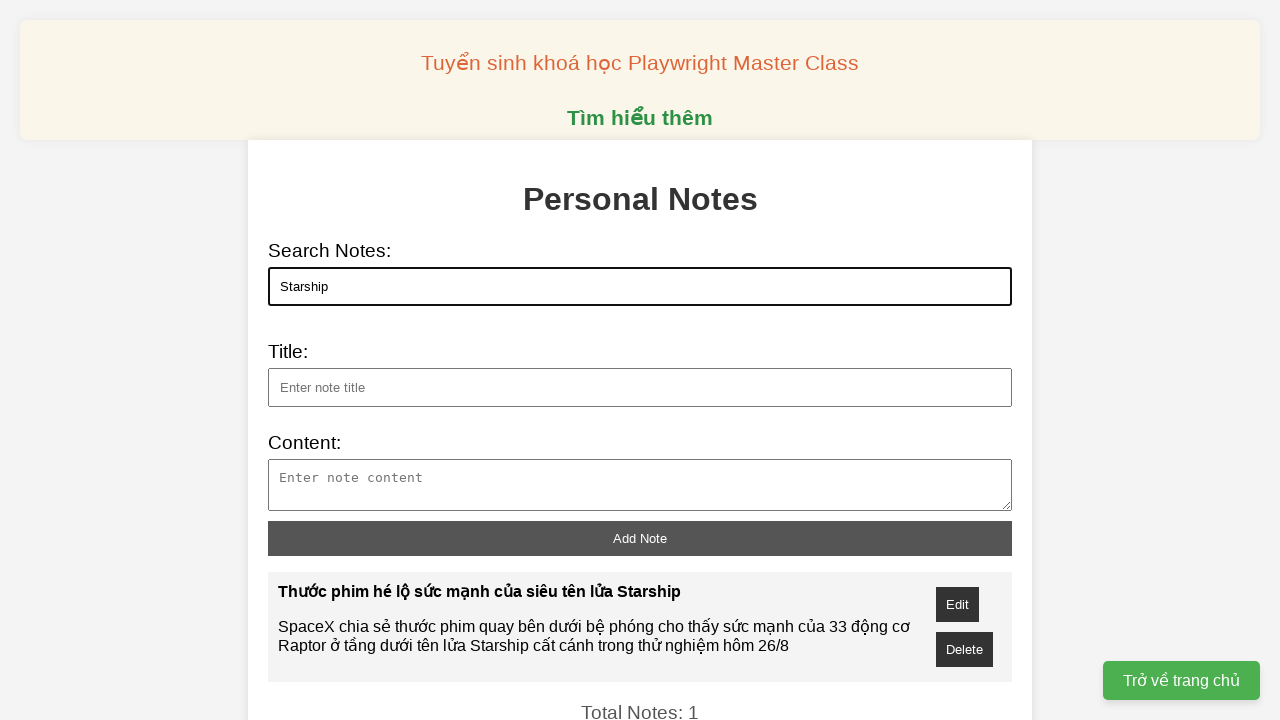

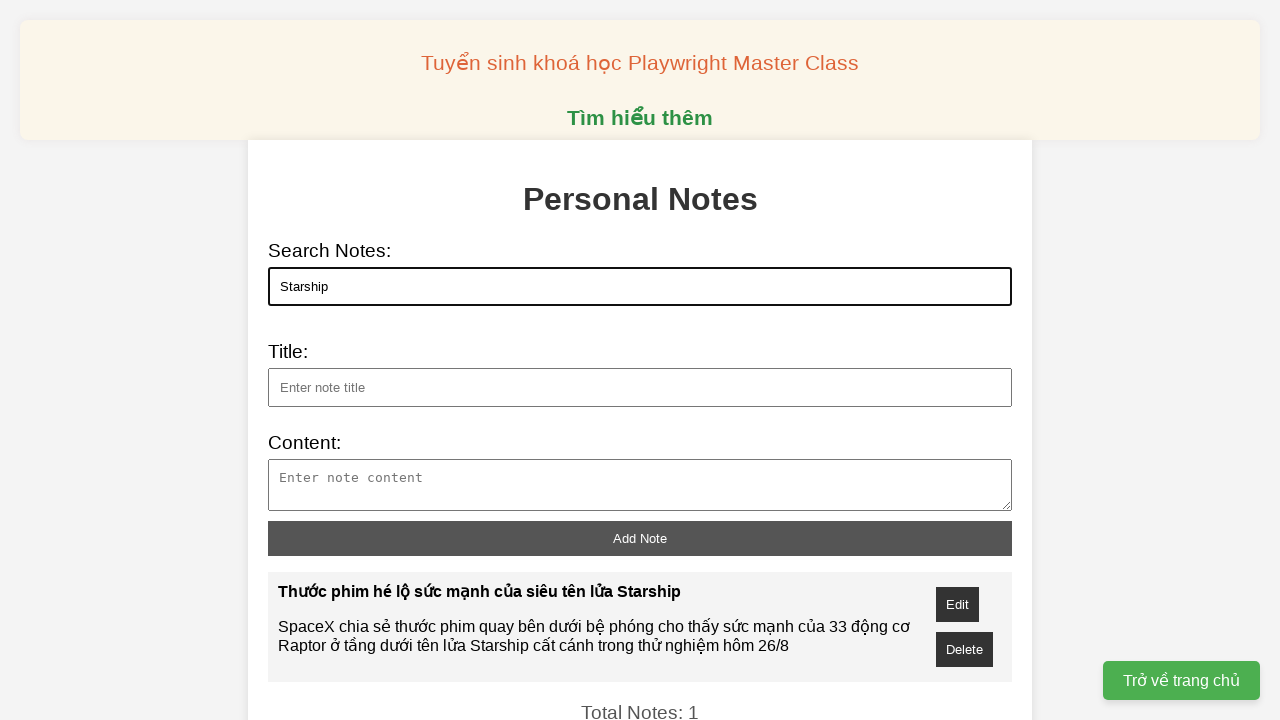